Tests navigation to a conference page by clicking a link that opens in a new window, then switching to that window and clicking on the speaker application link.

Starting URL: https://testerhome.com/topics/21805

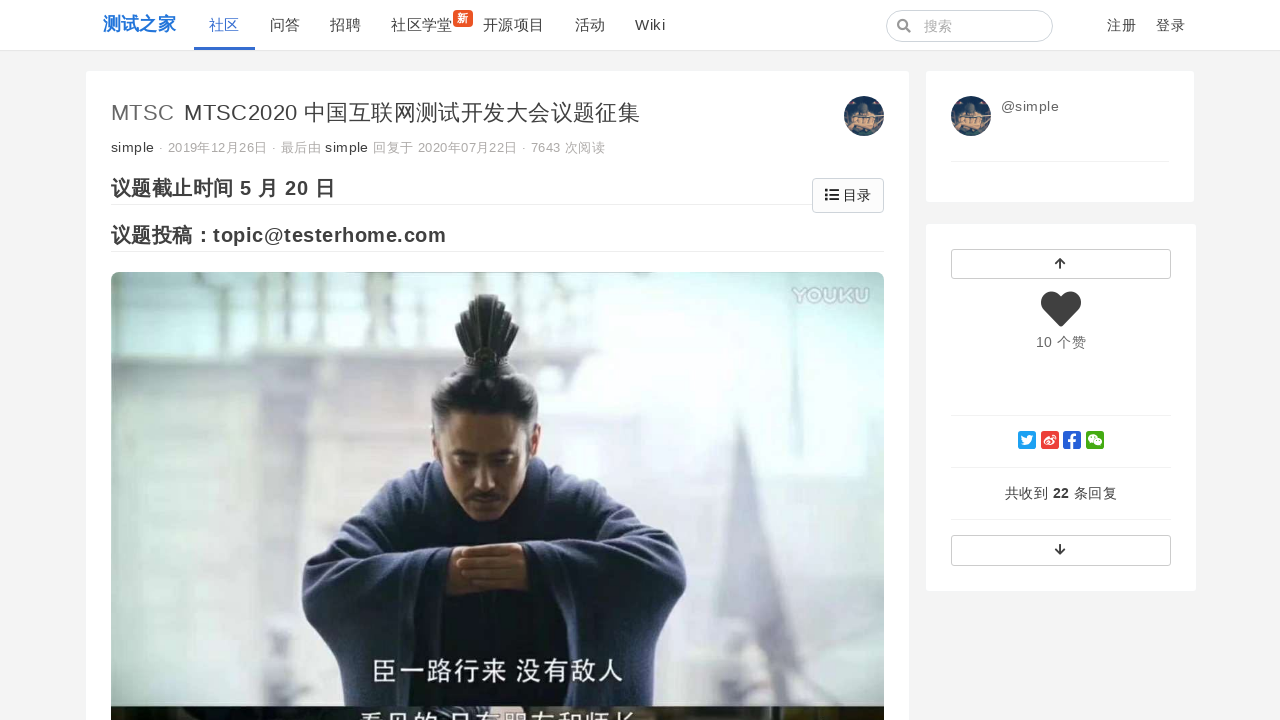

Set viewport size to 1440x877
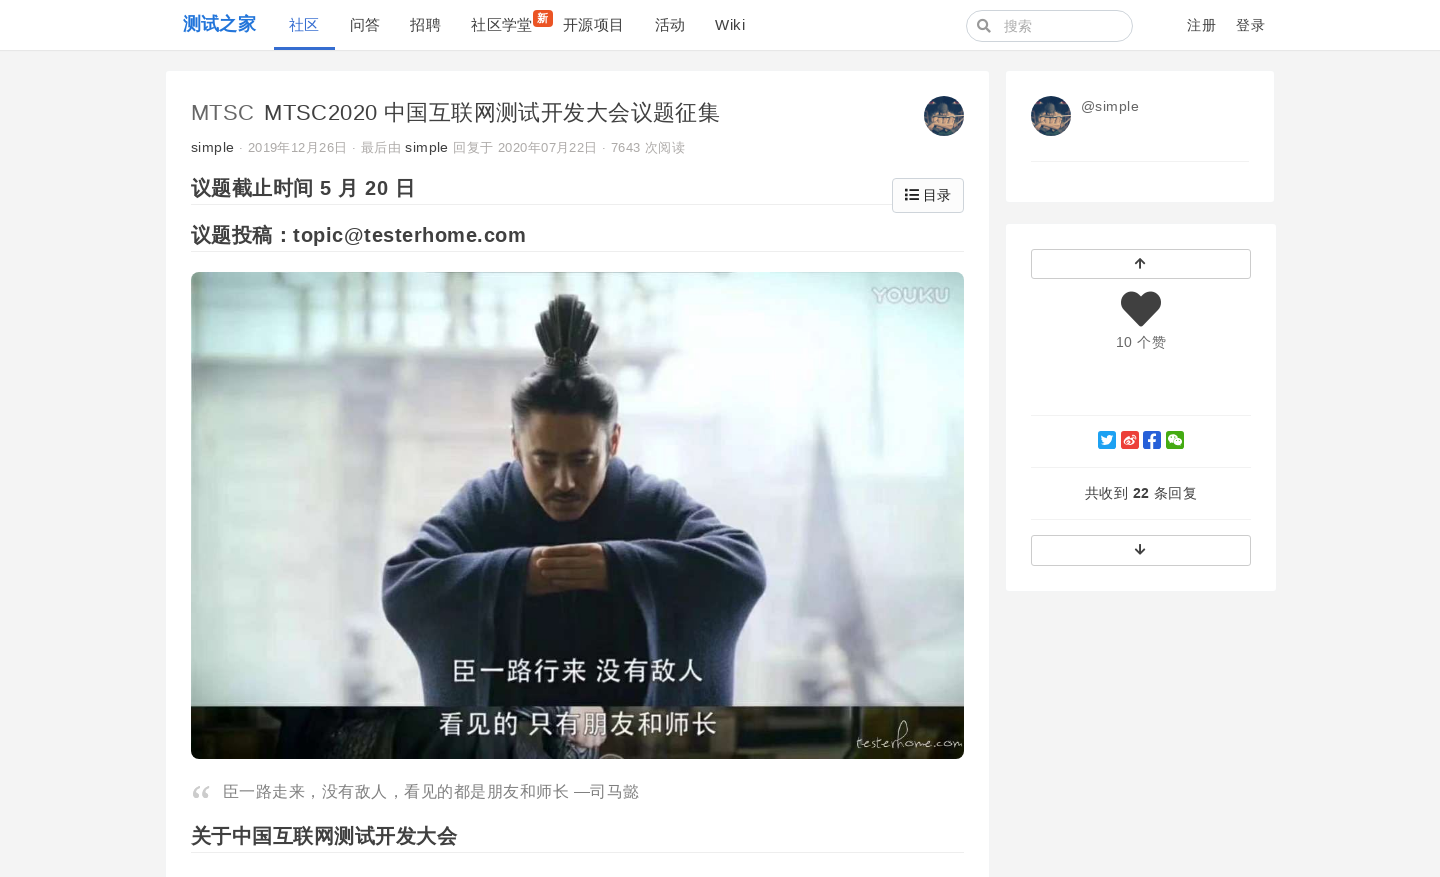

Clicked on conference link '第六届中国互联网测试开发大会' opening new window at (409, 439) on text=第六届中国互联网测试开发大会
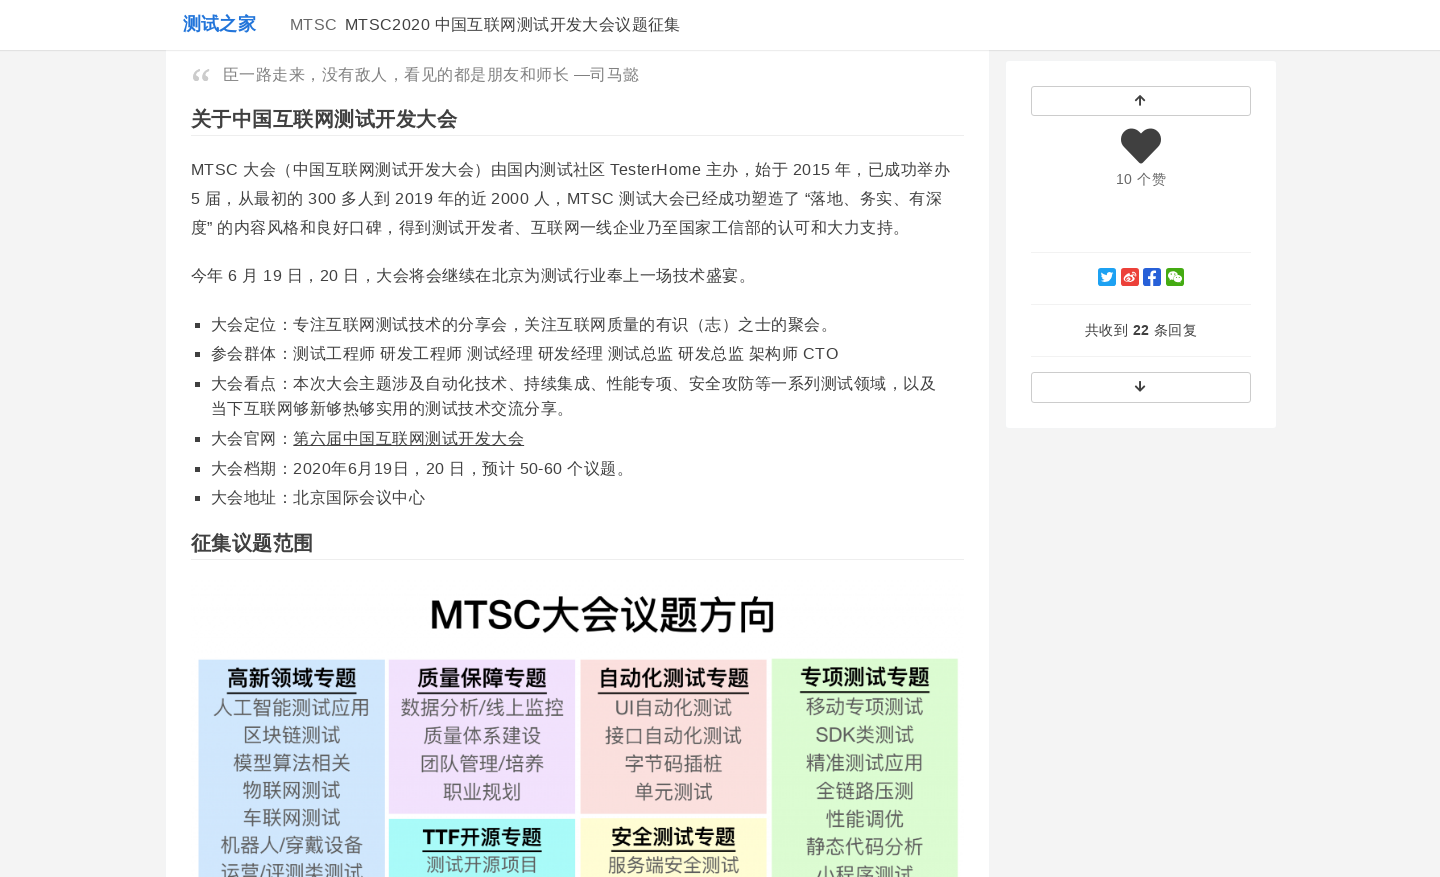

Switched to new window and waited for page to load
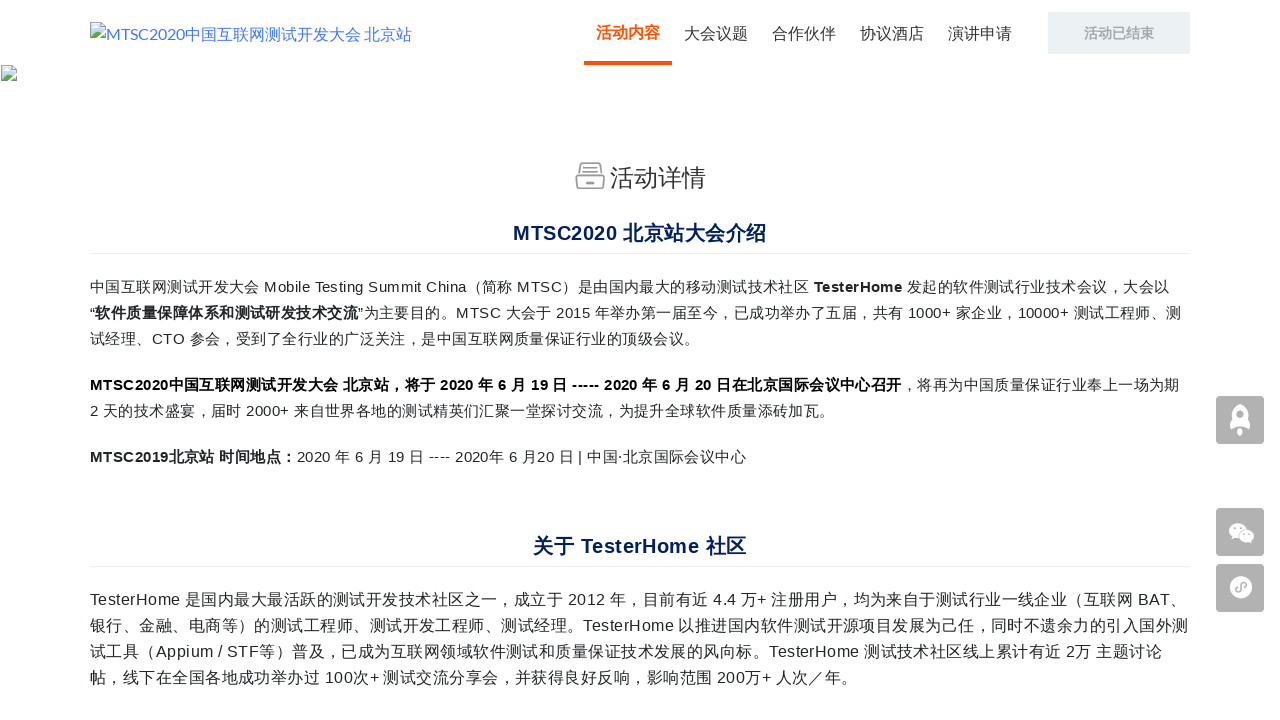

Waited for speaker application link '演讲申请' to appear
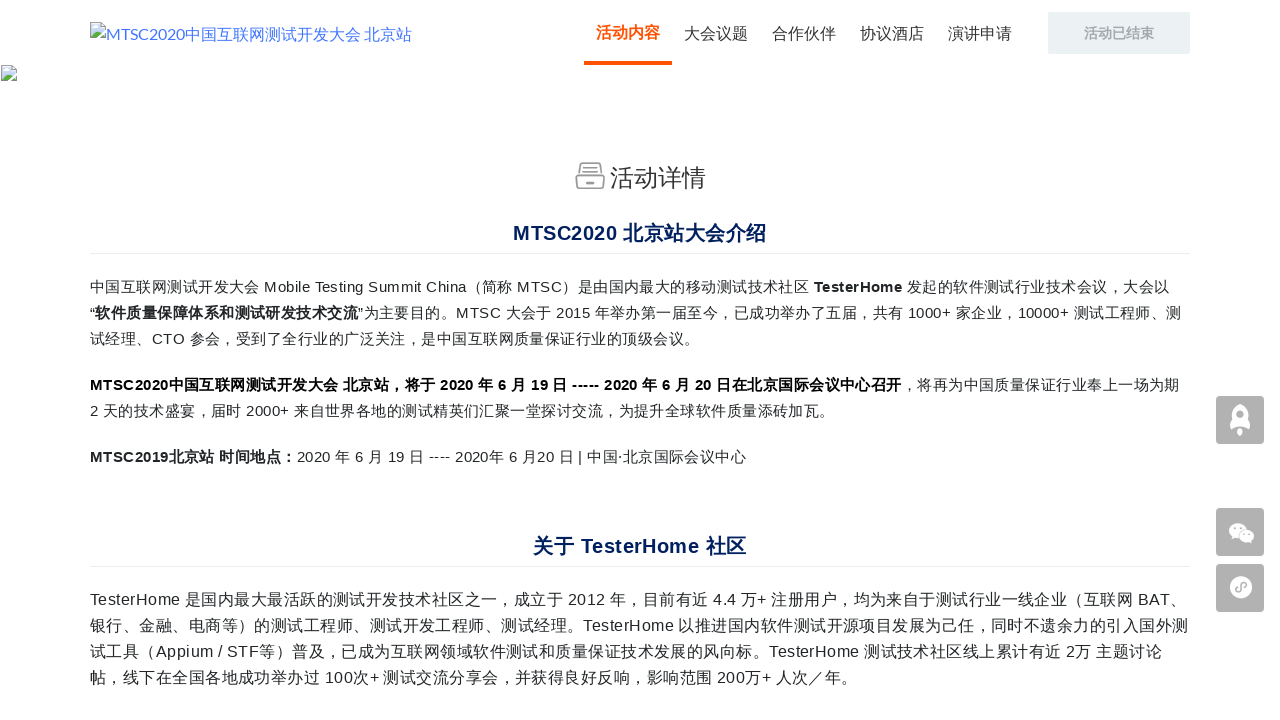

Clicked on speaker application link '演讲申请' at (980, 33) on text=演讲申请
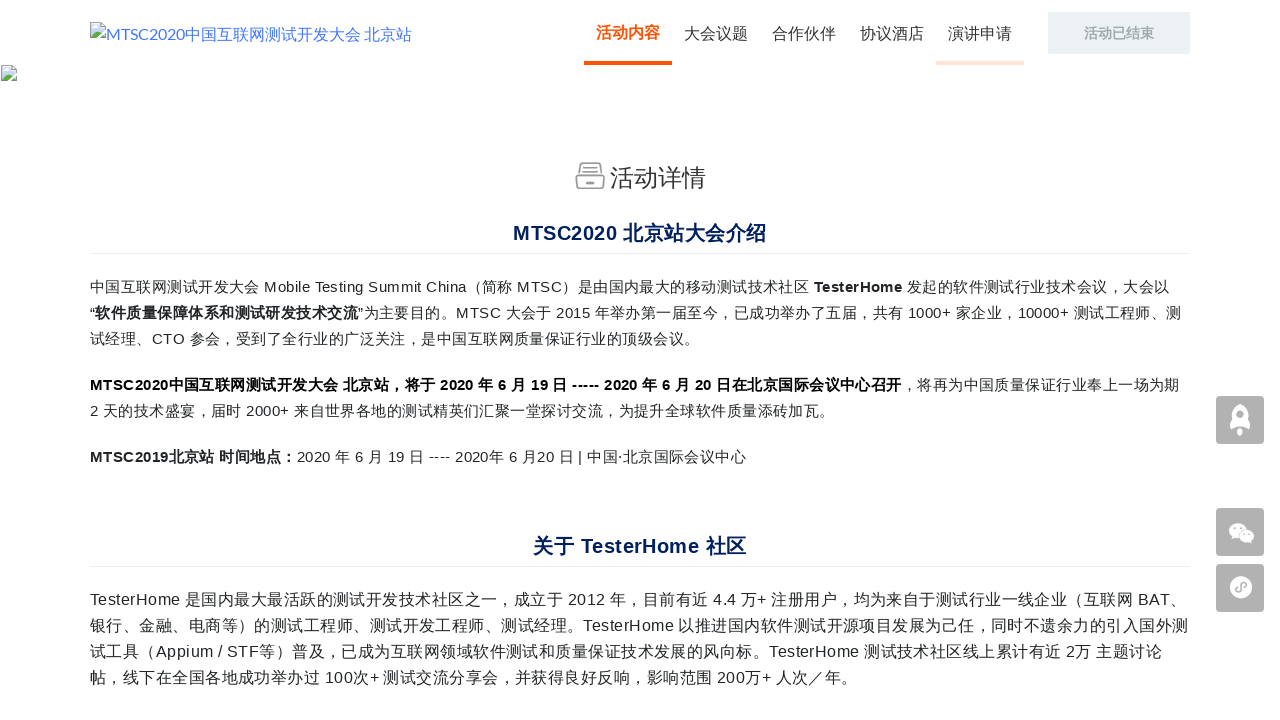

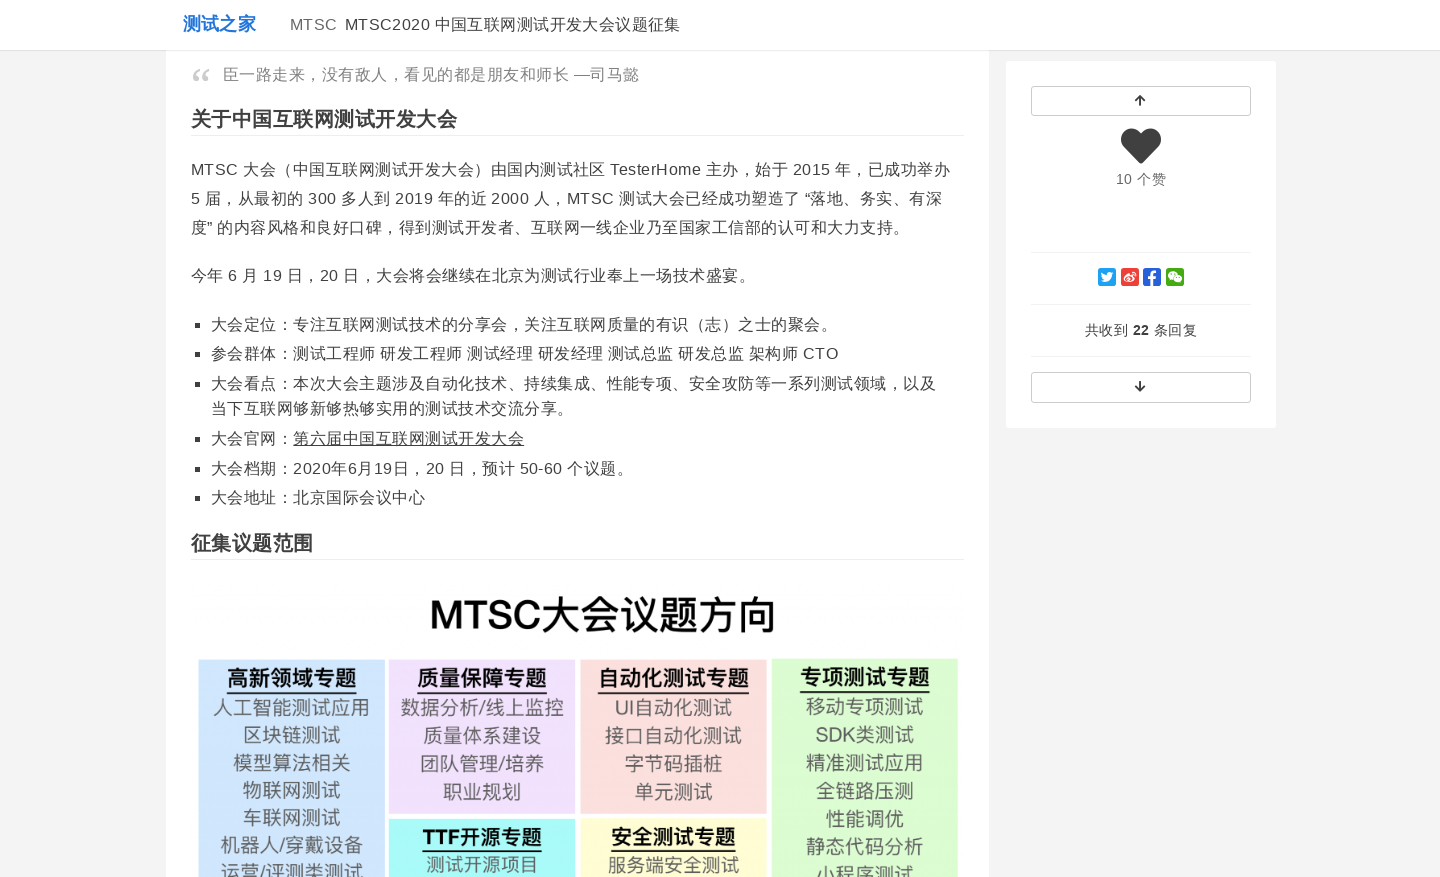